Tests clicking the sign-up button to navigate to the signup page

Starting URL: https://github.com/

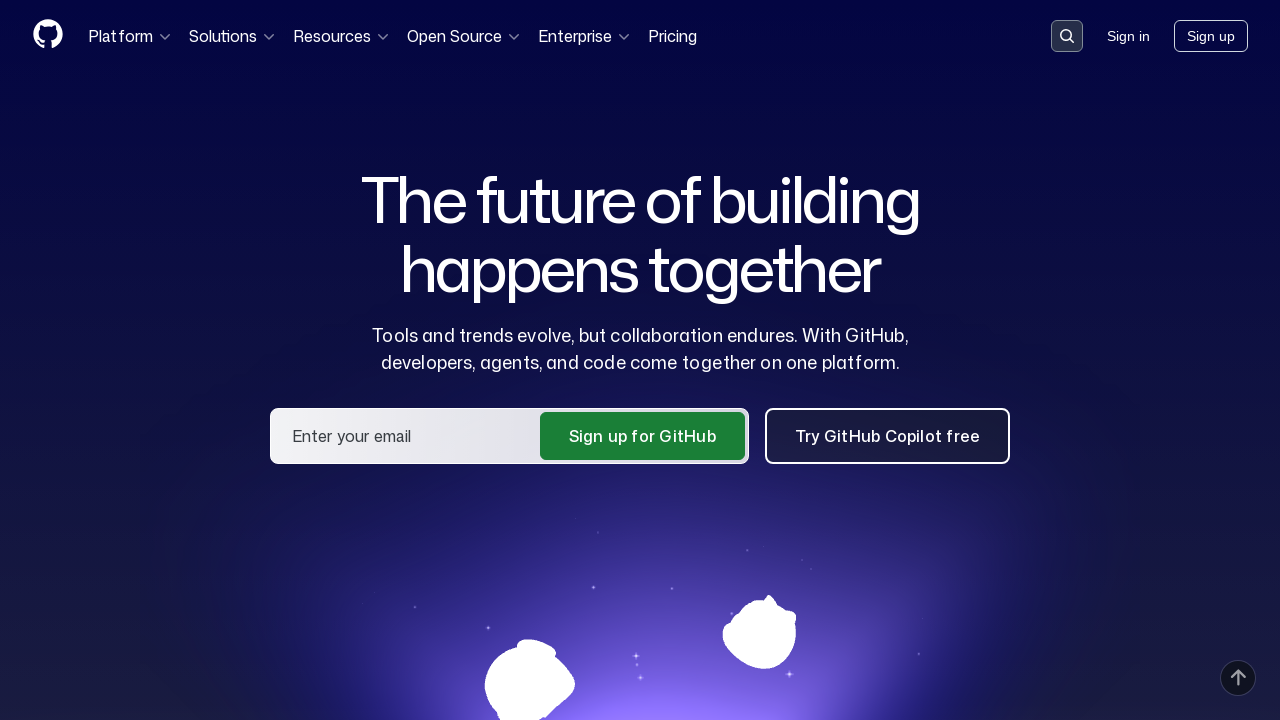

Clicked the sign-up button at (1211, 36) on a[href*='/signup']
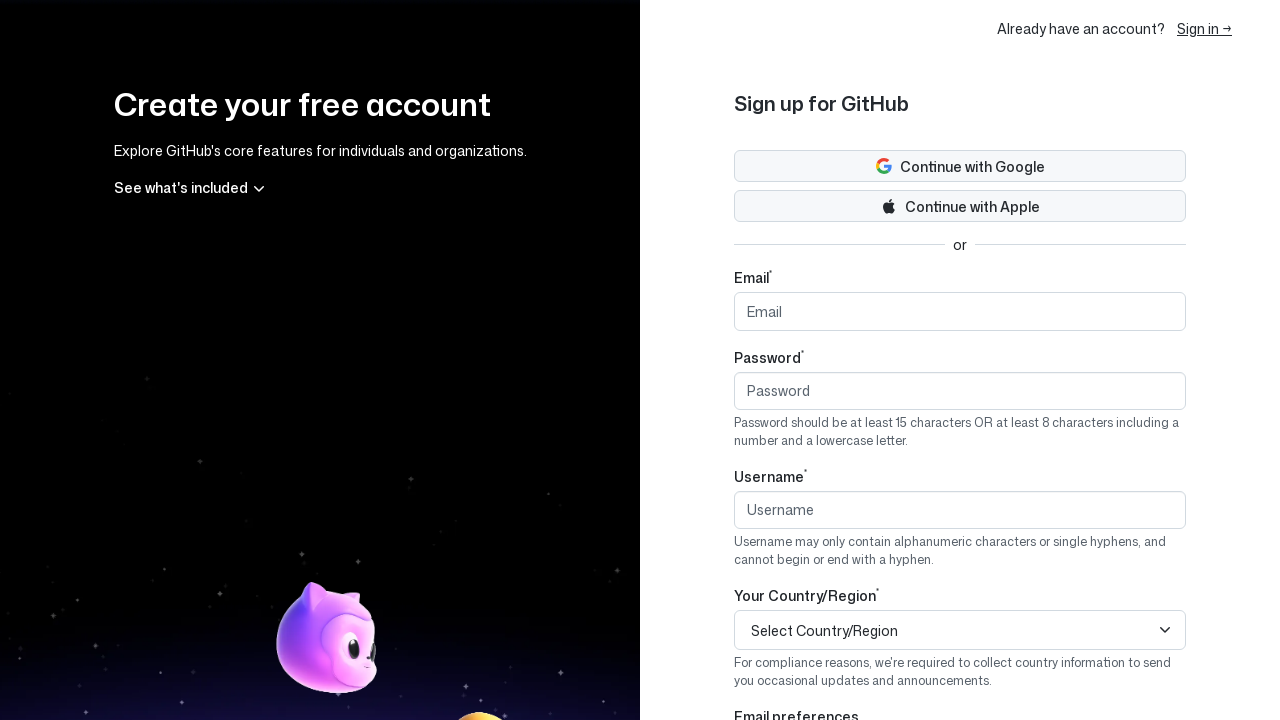

Navigated to signup page
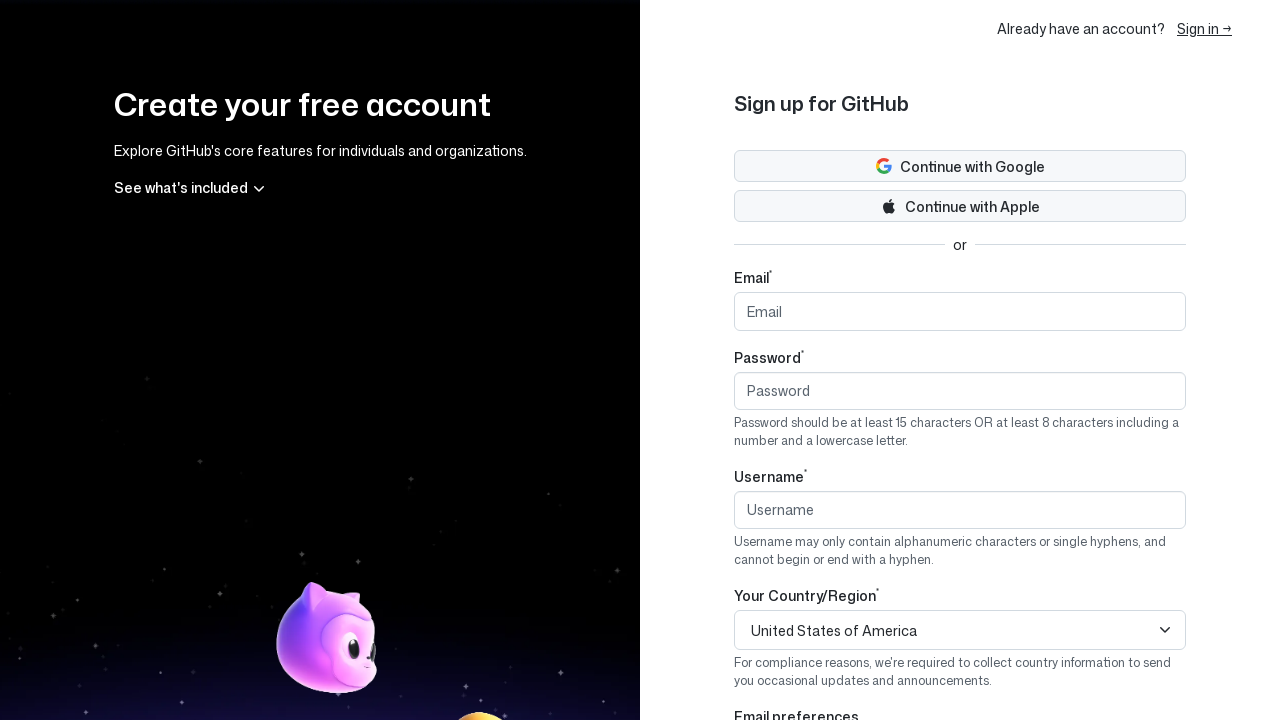

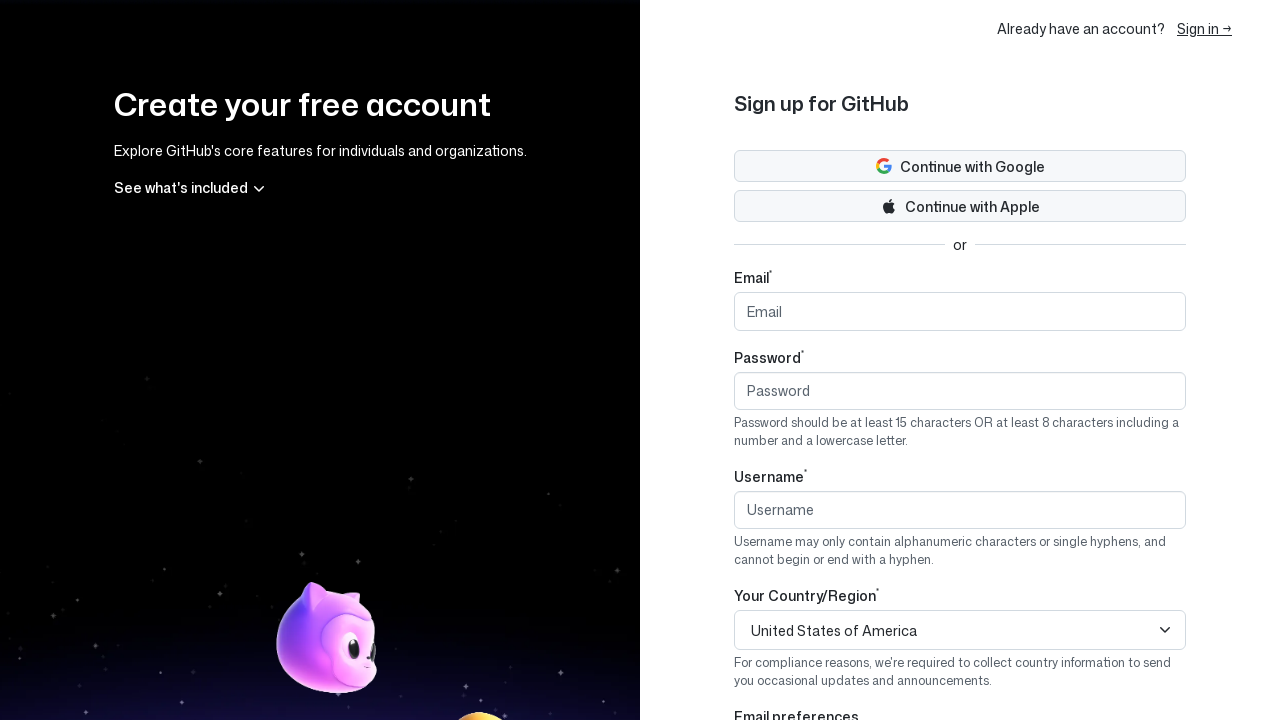